Tests opening a new tab by clicking the 'Open Tab' button and switching between tabs

Starting URL: https://www.letskodeit.com/practice

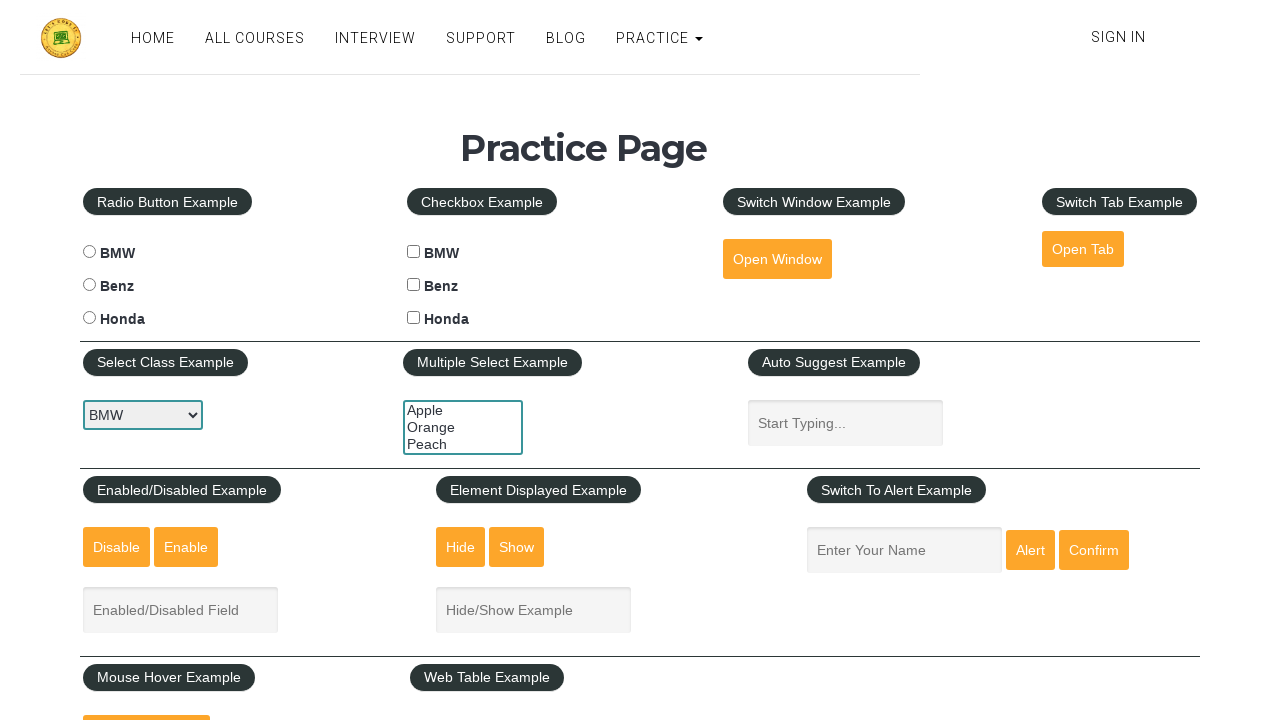

Clicked 'Open Tab' button to open a new tab at (1083, 249) on #opentab
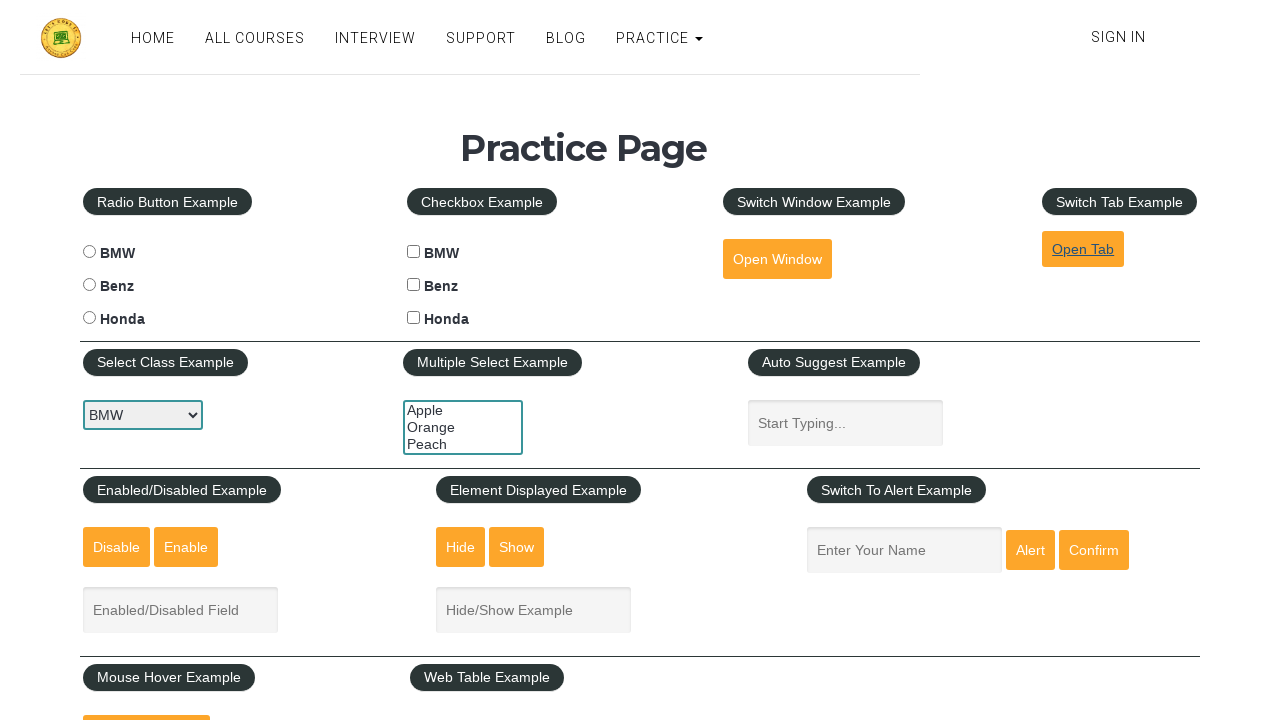

New tab opened and captured
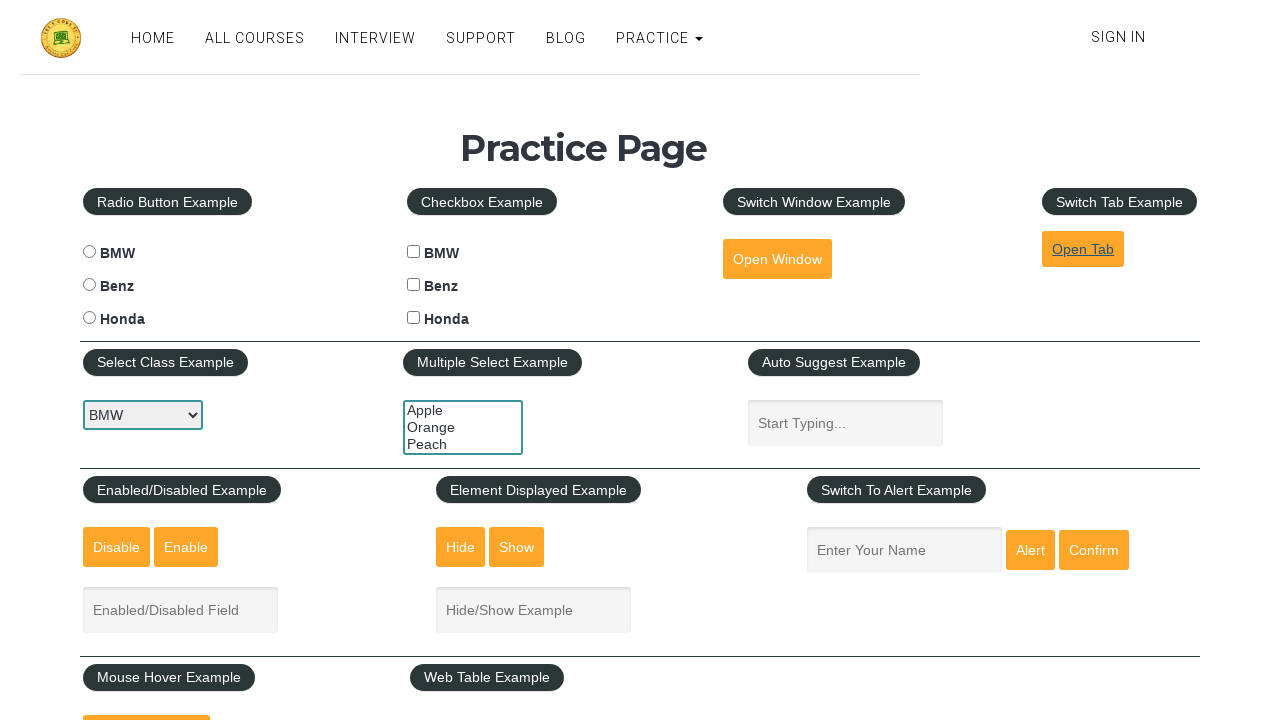

New page finished loading
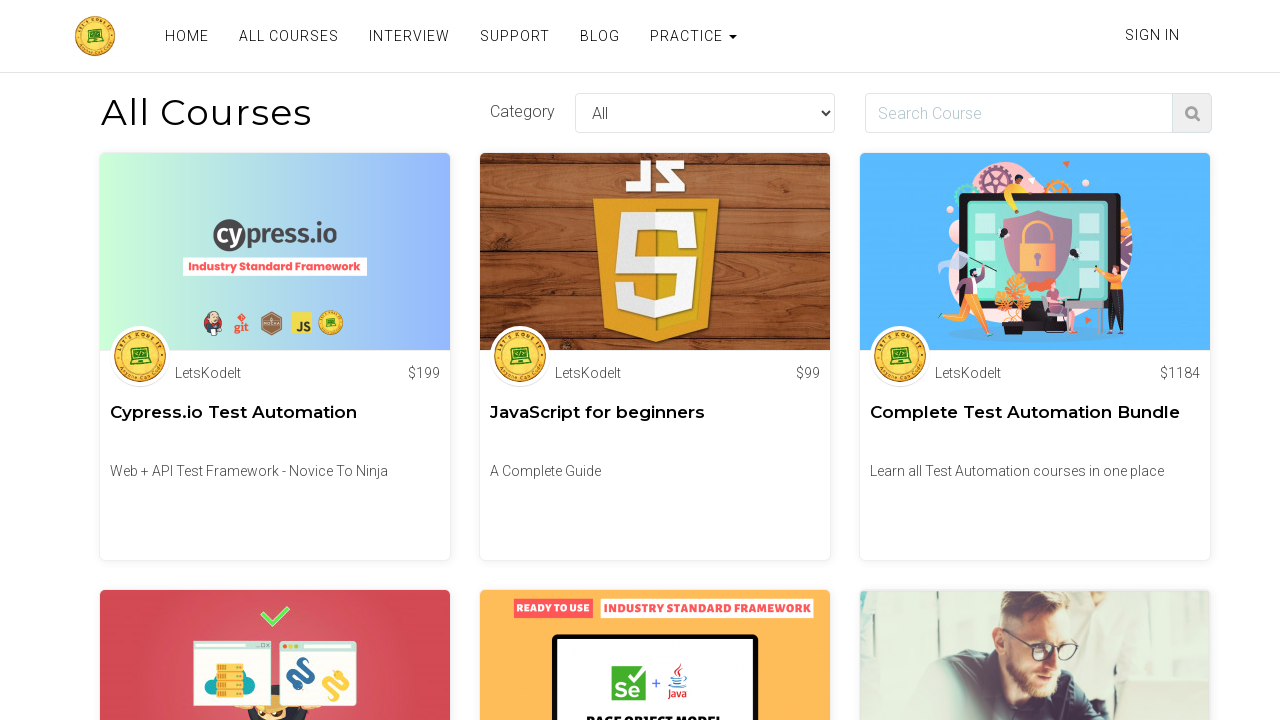

Switched back to main tab
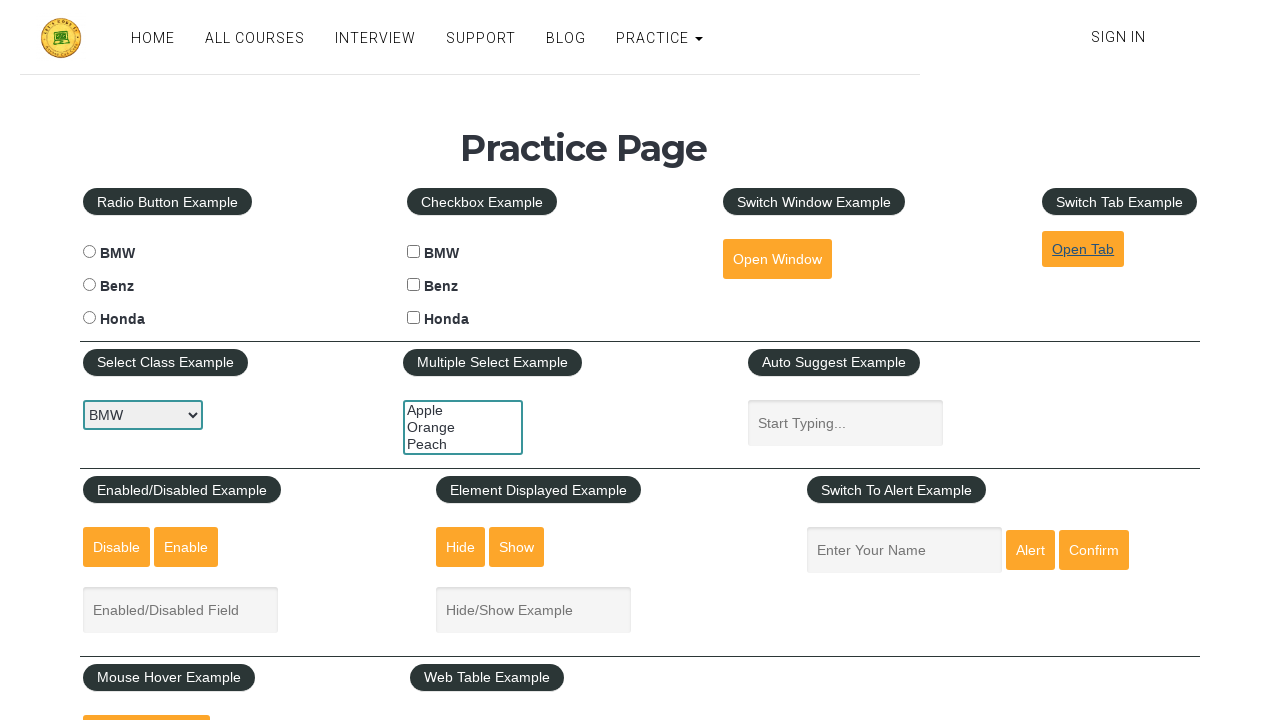

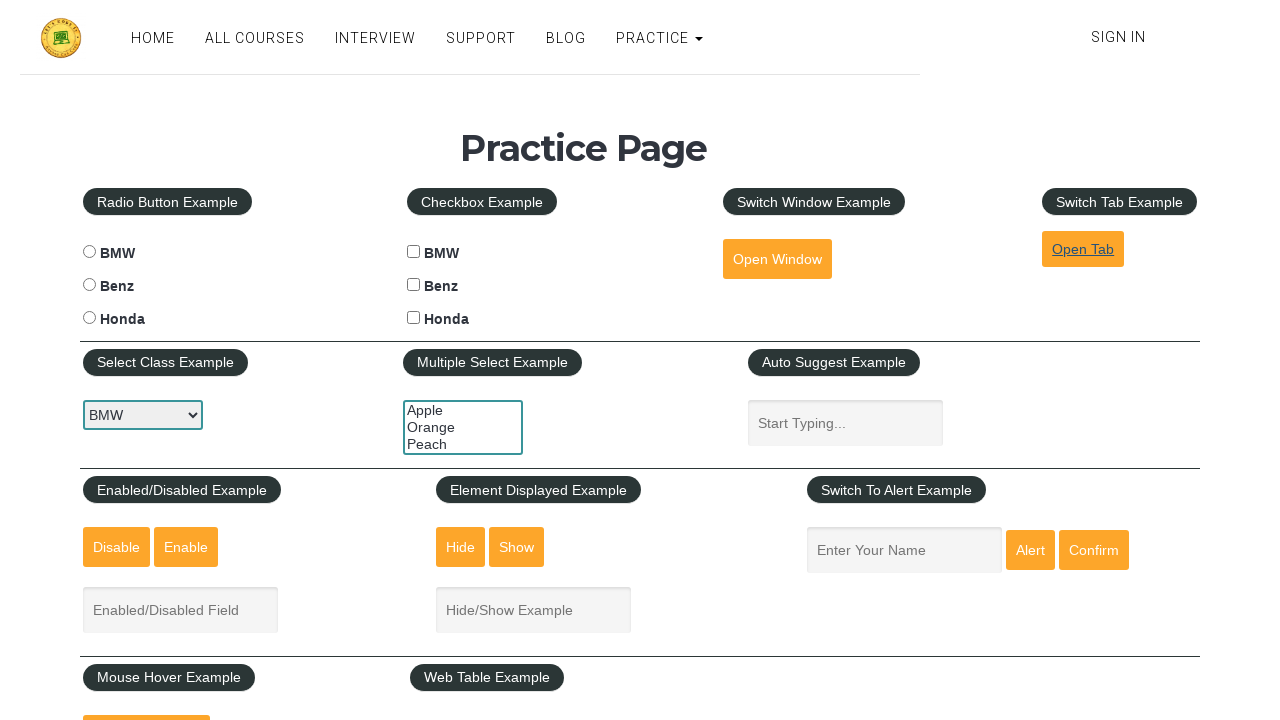